Tests input field functionality by entering a number, clearing the field, and entering a different number

Starting URL: https://the-internet.herokuapp.com/inputs

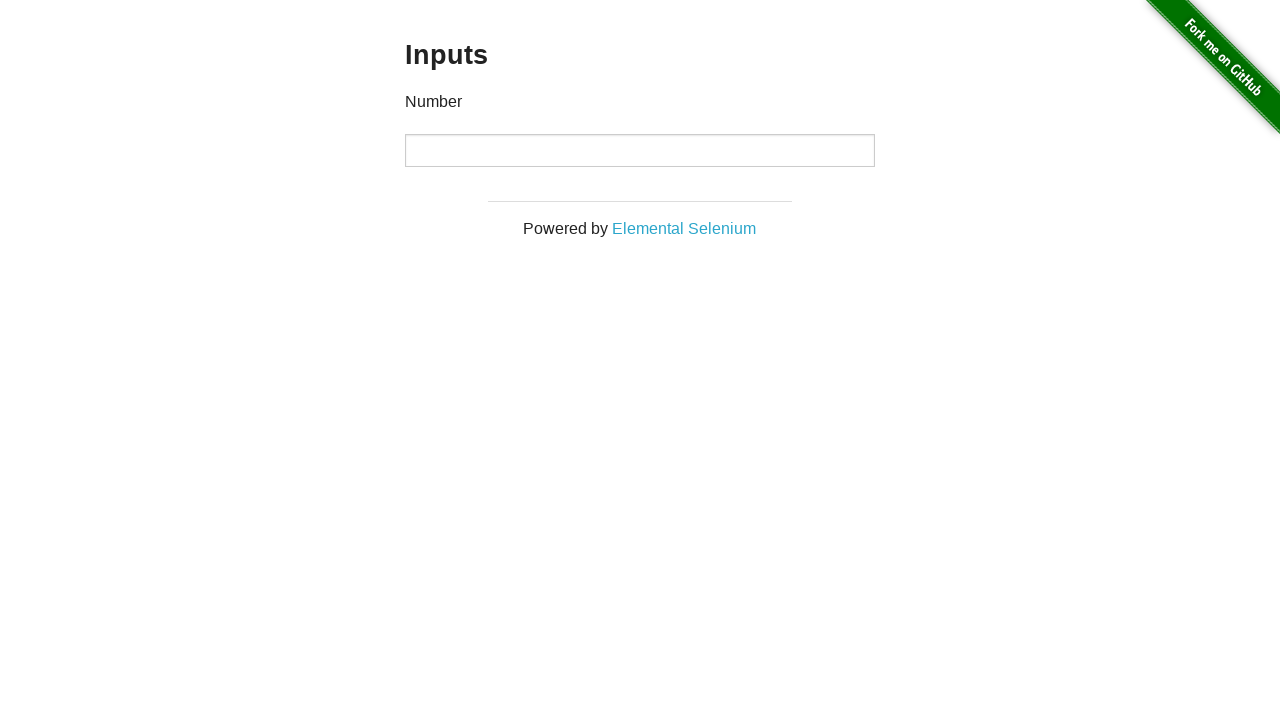

Entered first number '123' into input field on input
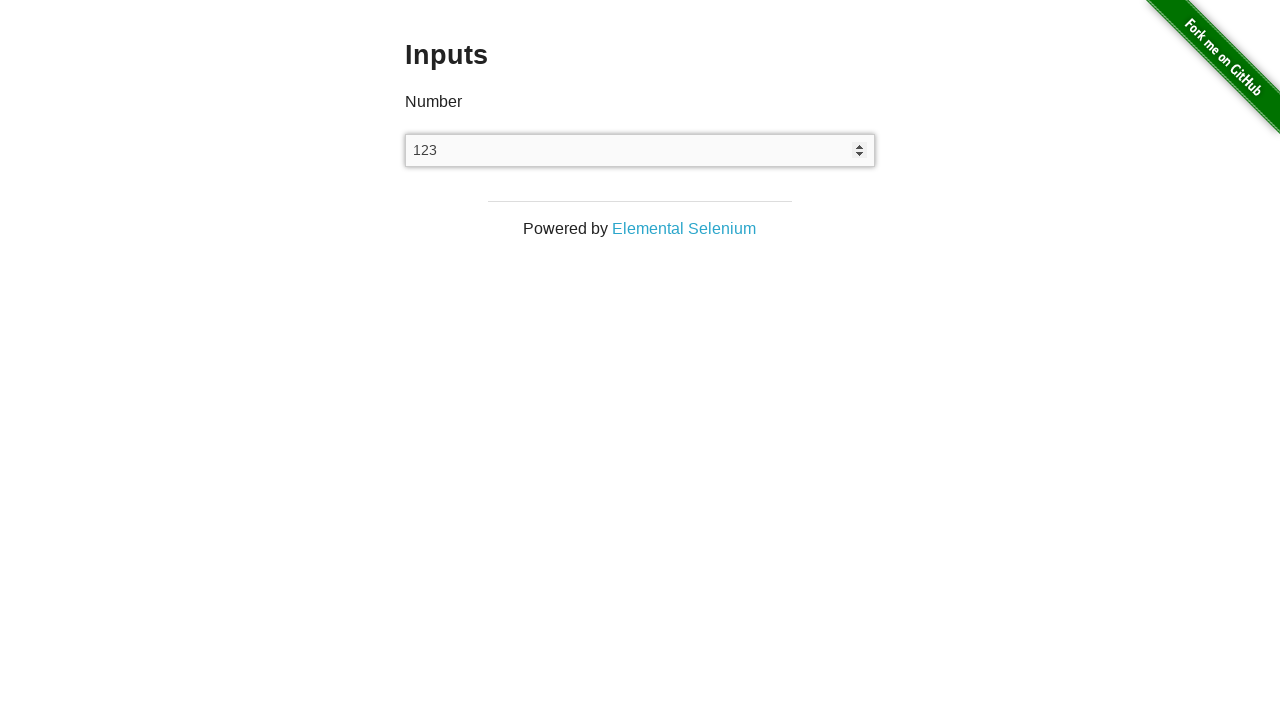

Cleared the input field on input
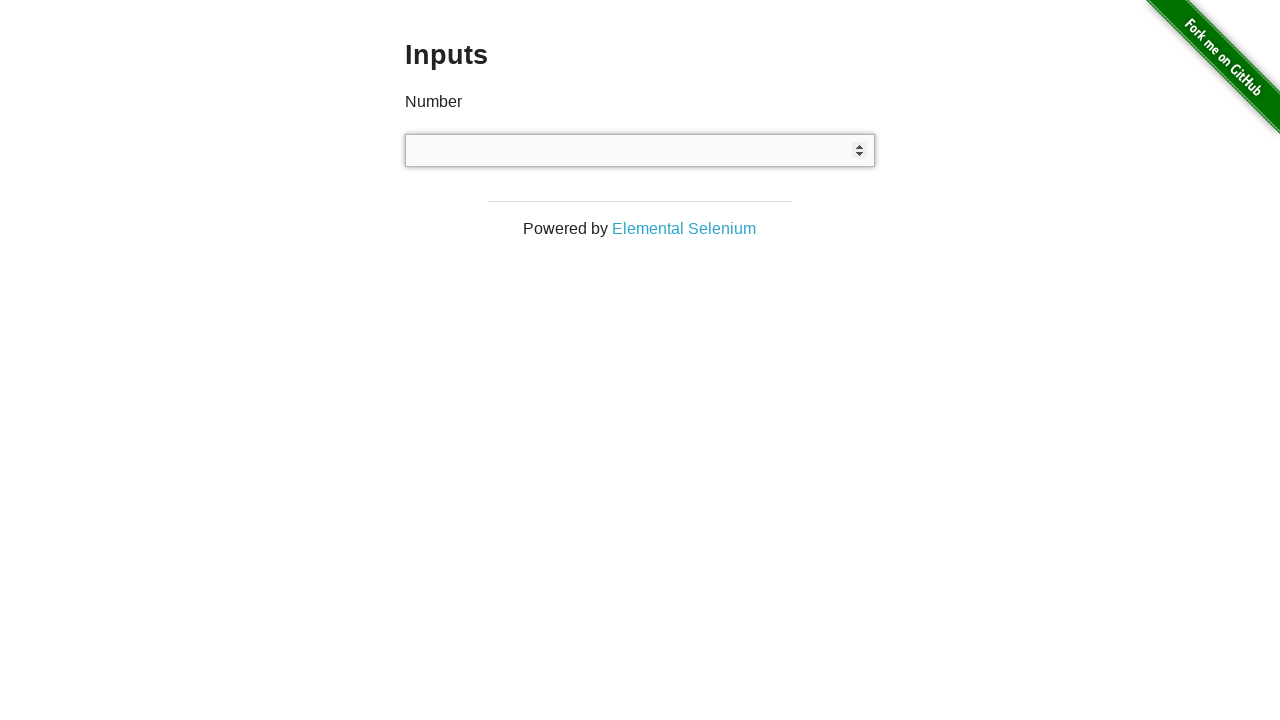

Entered second number '456' into input field on input
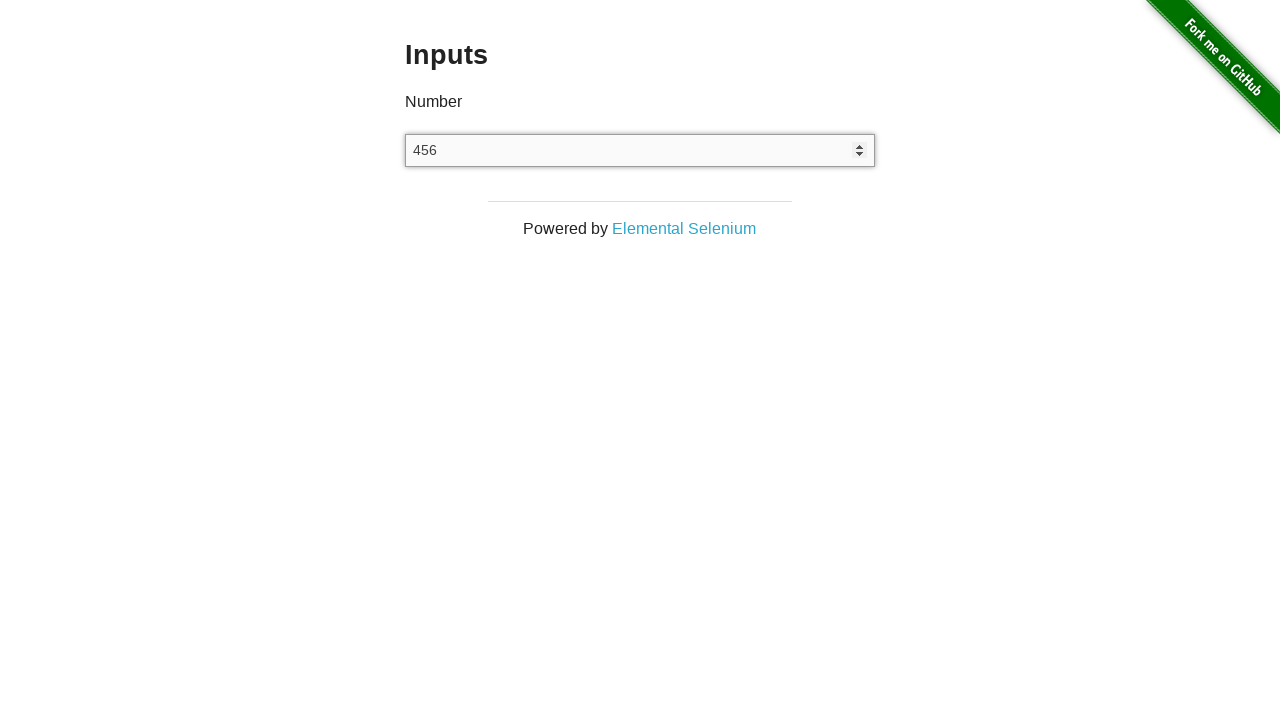

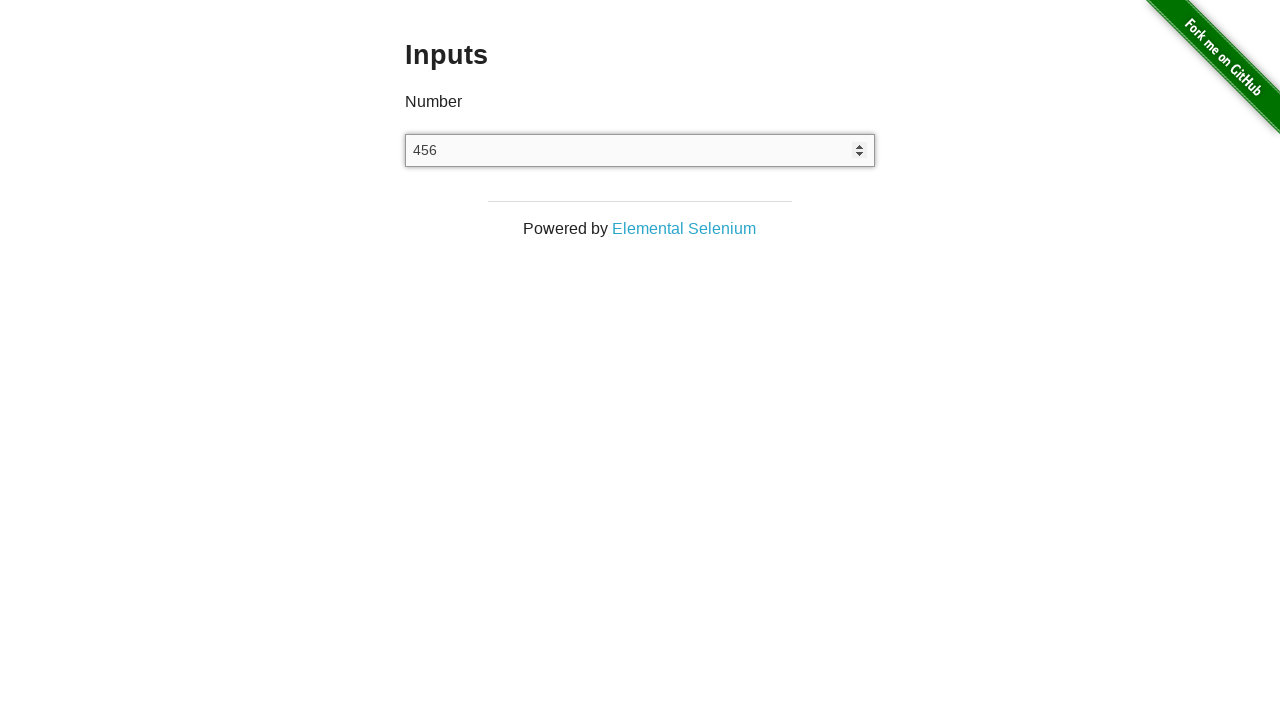